Tests form filling on DemoQA text-box page using a mix of ID and class name selectors, then submits the form.

Starting URL: https://demoqa.com/text-box

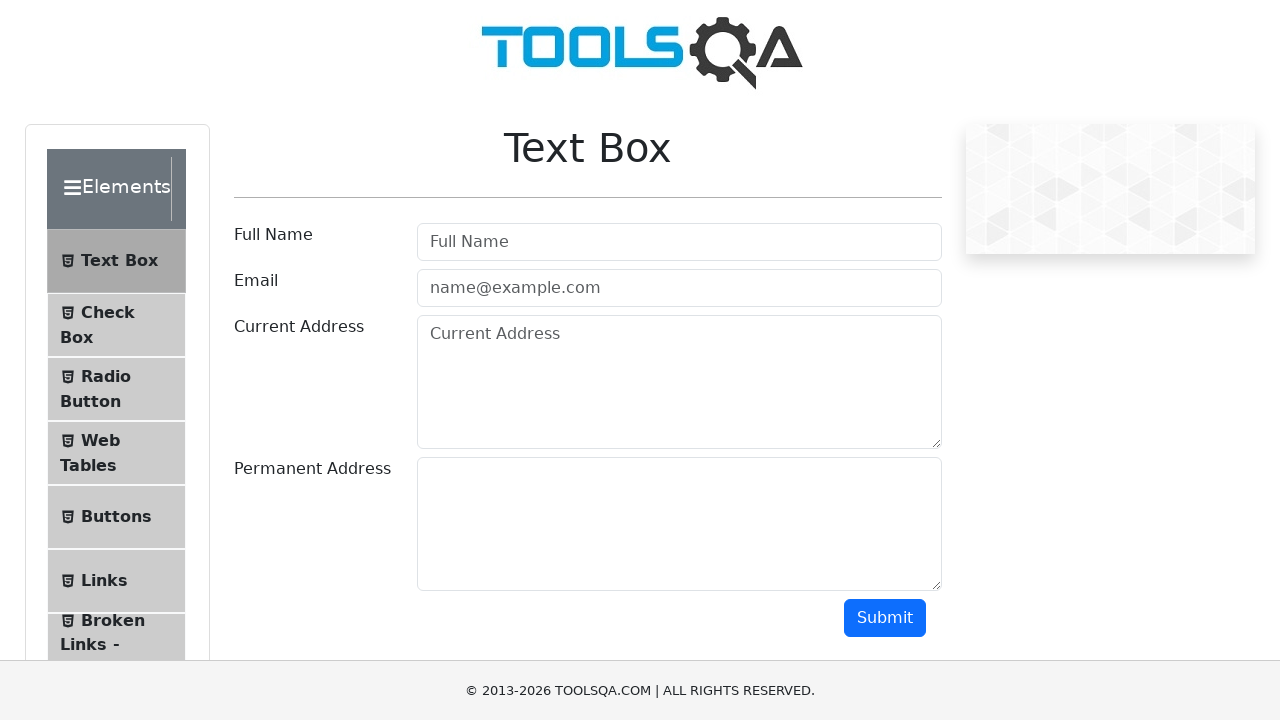

Filled username field with 'John' on #userName
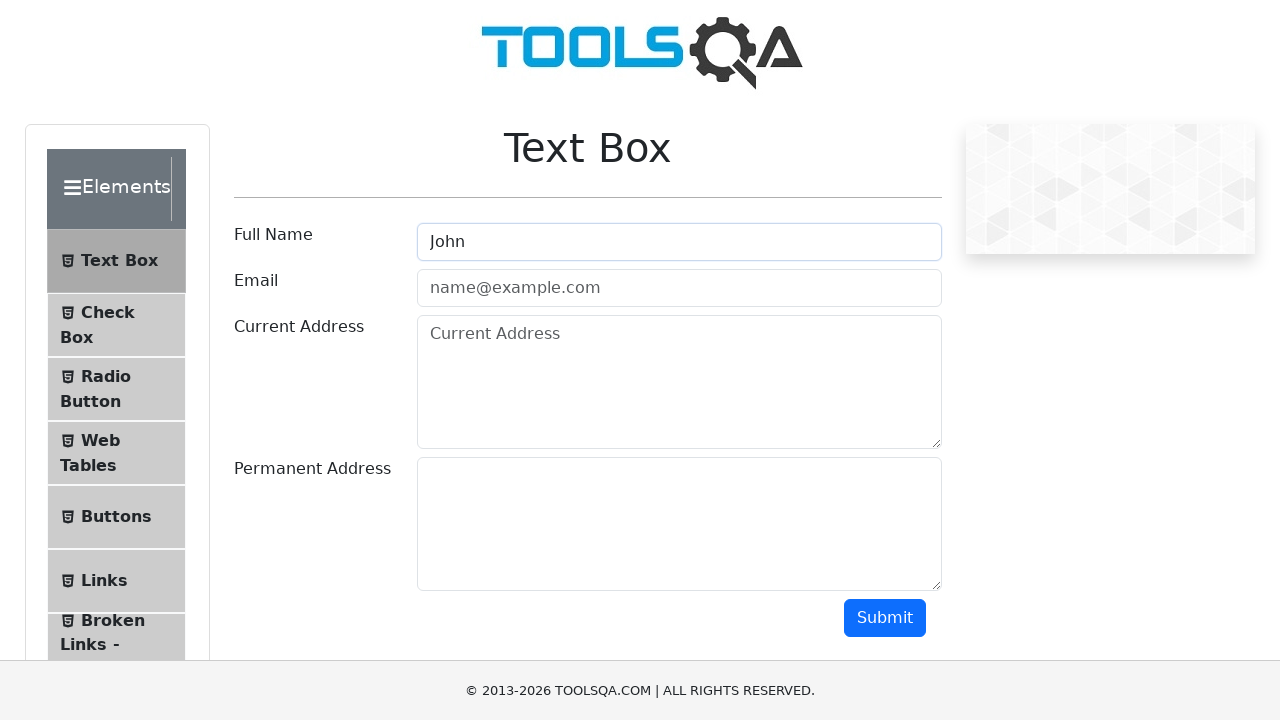

Filled email field with 'john@gmail.com' on #userEmail
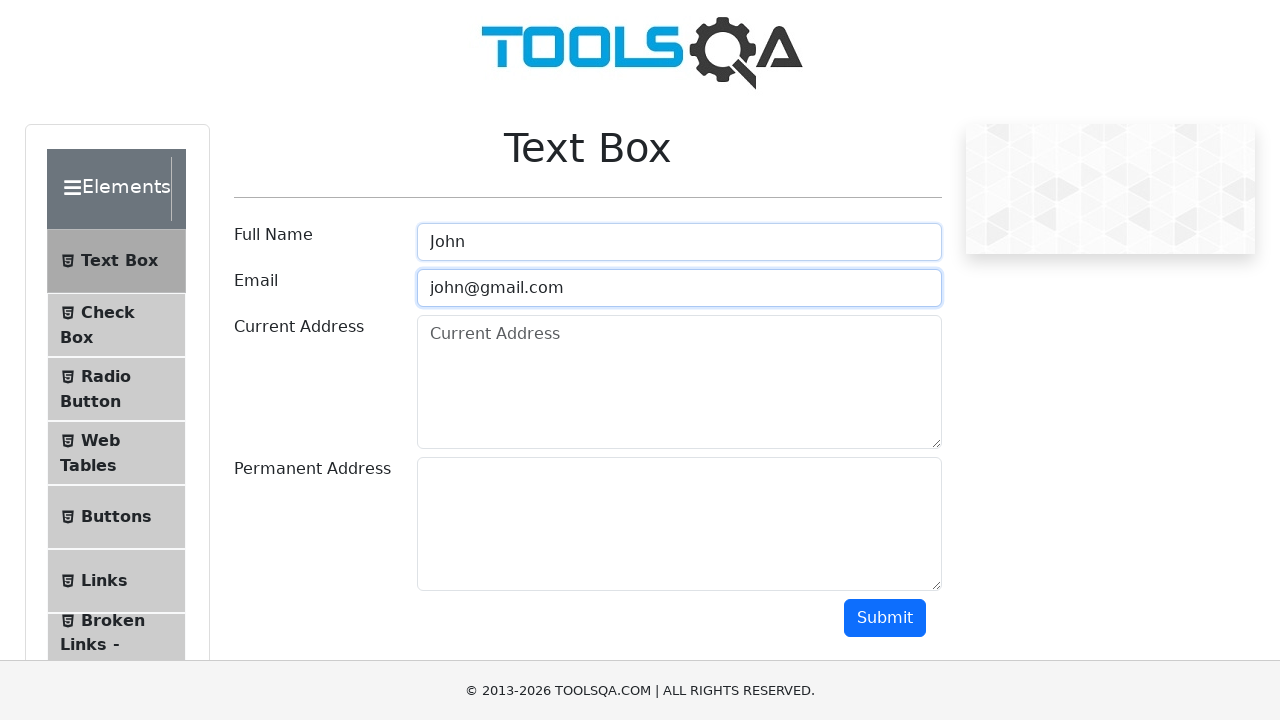

Filled current address field with 'WallStreet 555' on #currentAddress
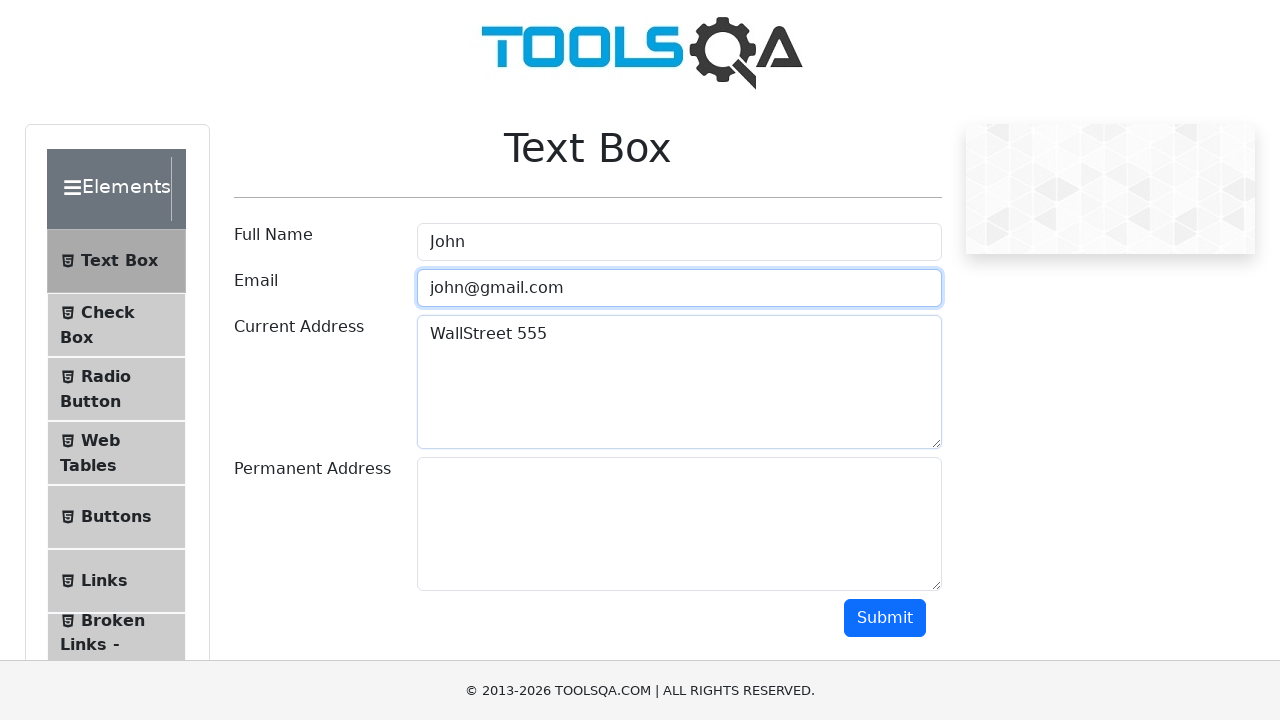

Filled permanent address field with 'Sovet 123' on #permanentAddress
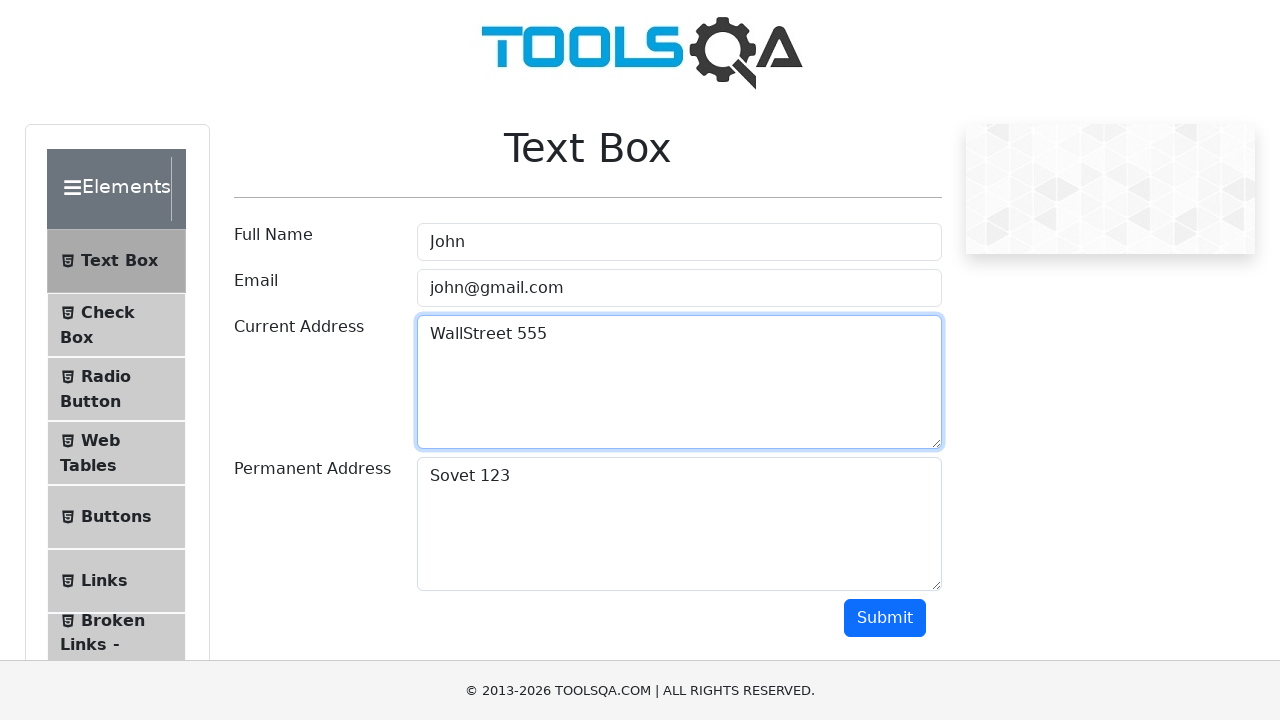

Scrolled down 600px to make submit button visible
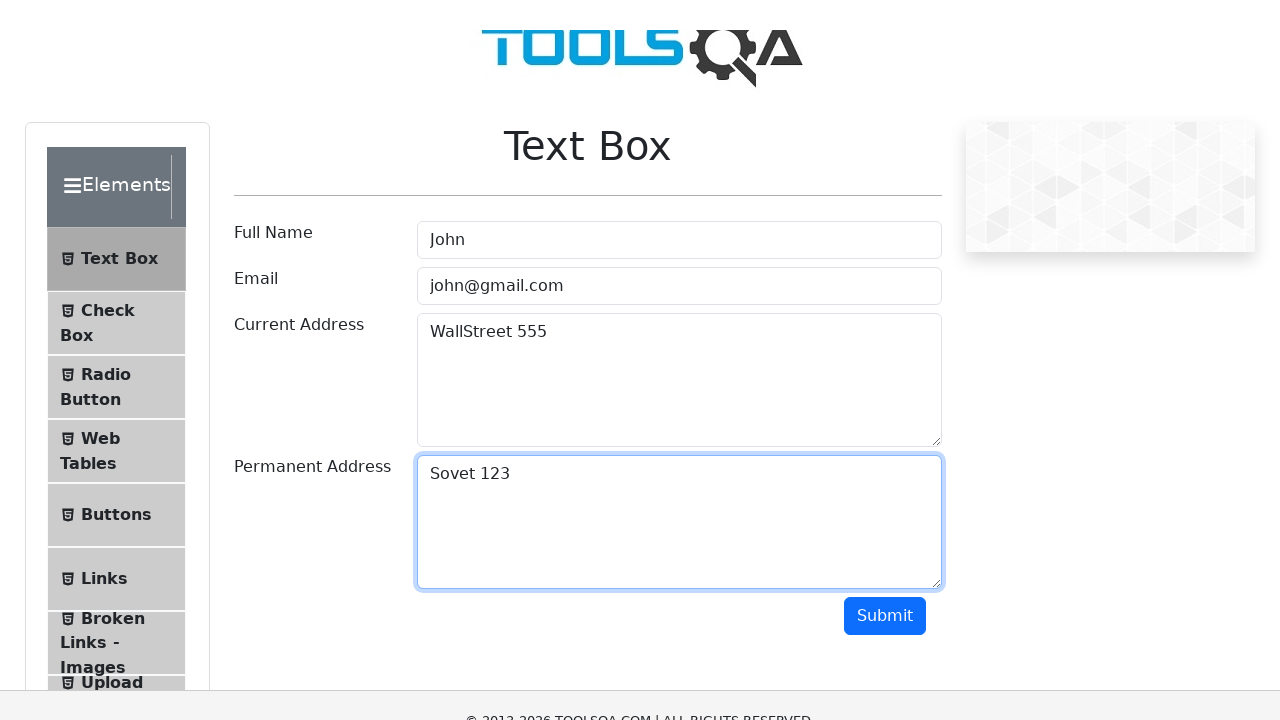

Clicked submit button to submit the form at (885, 18) on .btn-primary
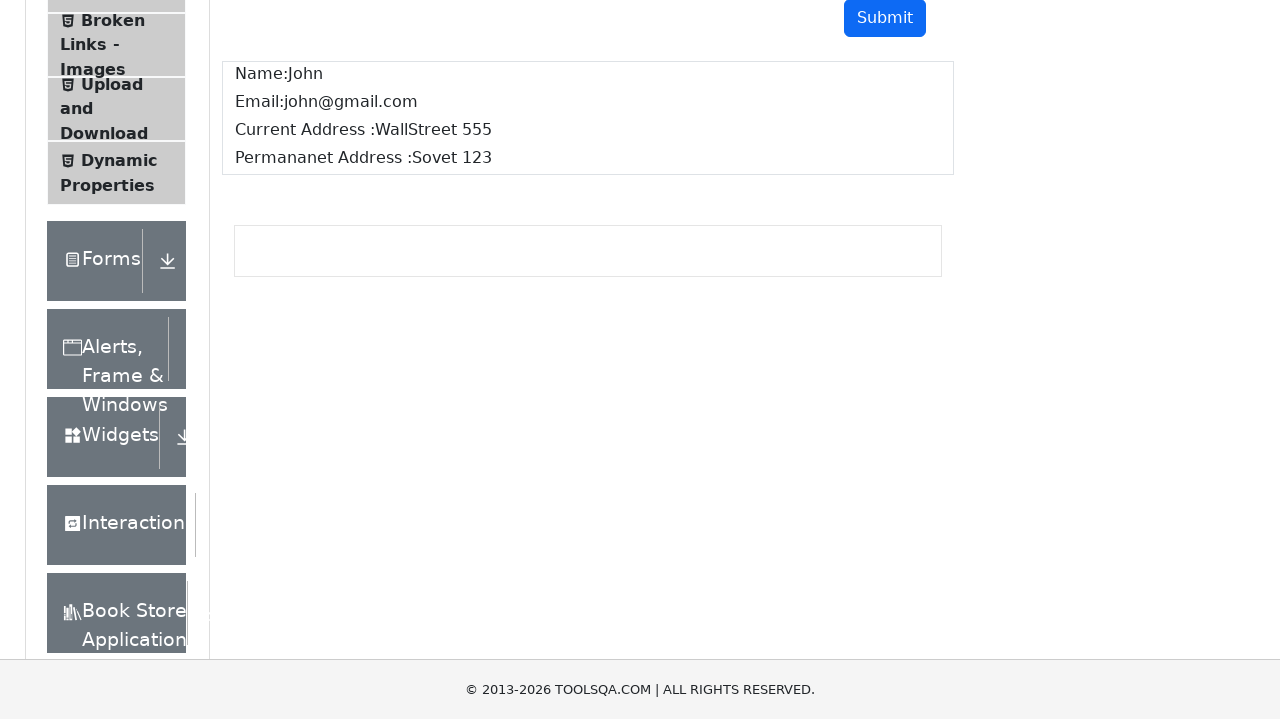

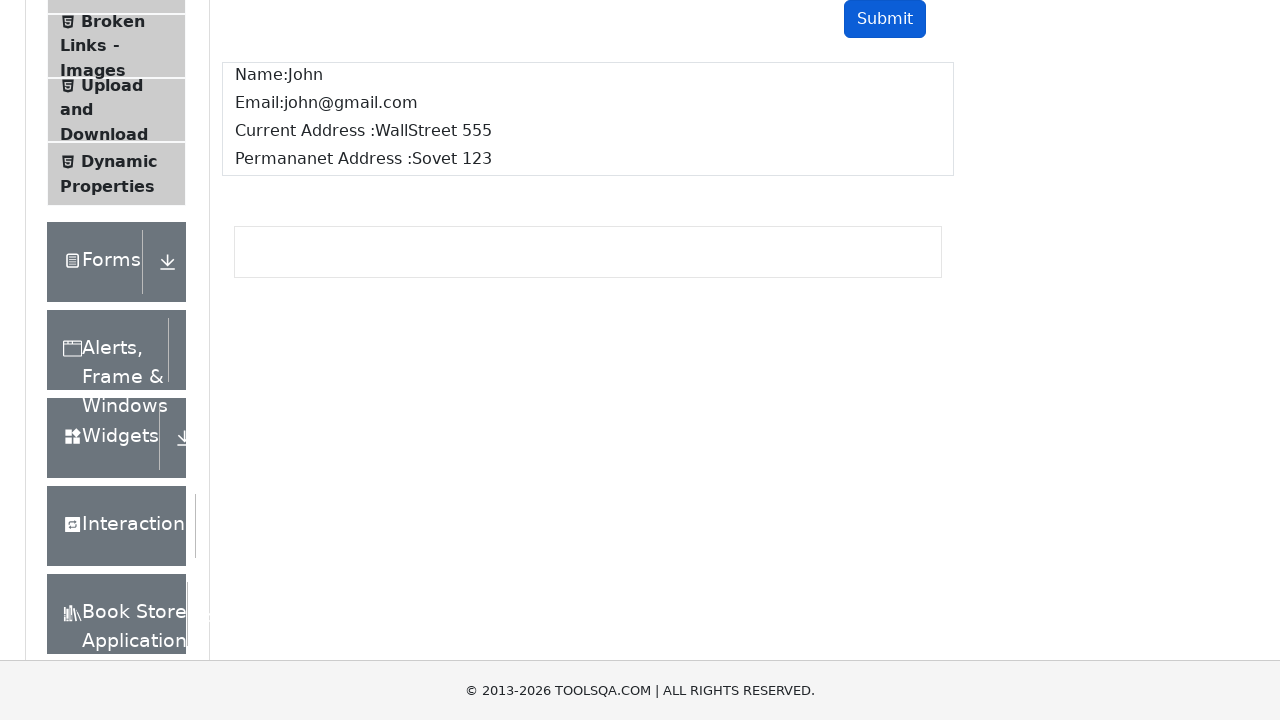